Tests a web form by entering text into a text box and clicking the submit button, then verifying the success message is displayed

Starting URL: https://www.selenium.dev/selenium/web/web-form.html

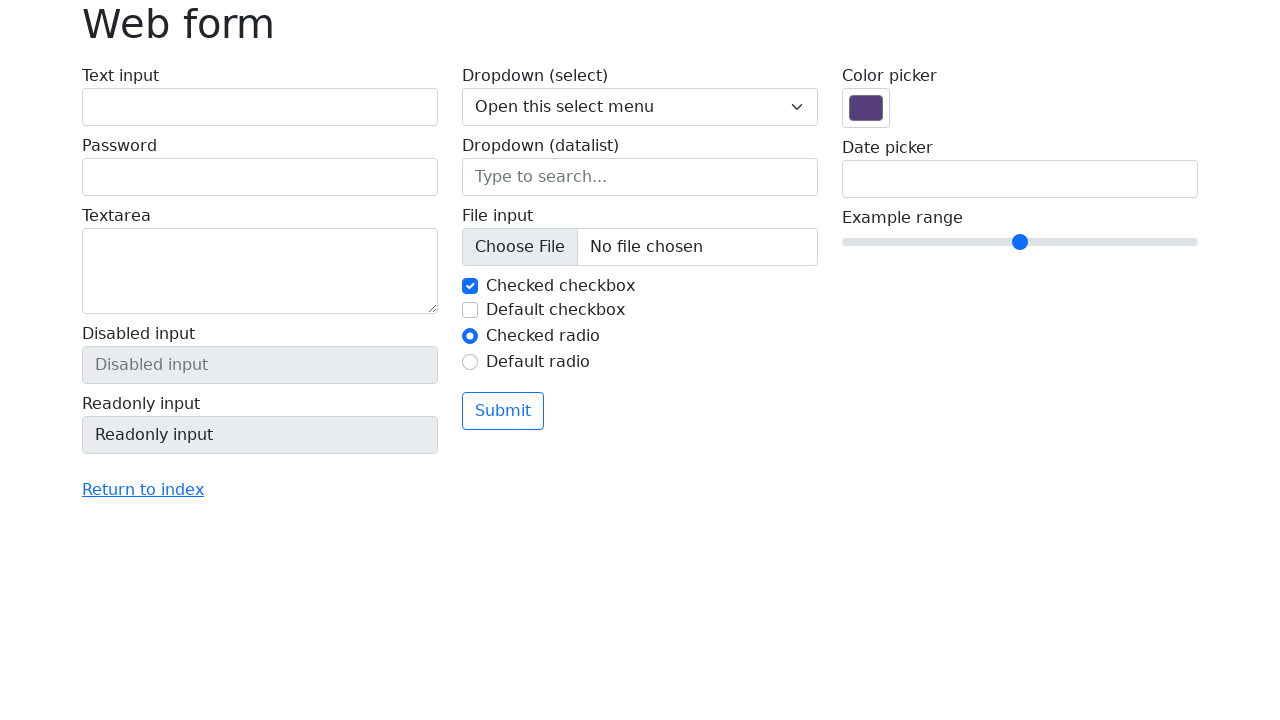

Filled text box with 'Selenium' on input[name='my-text']
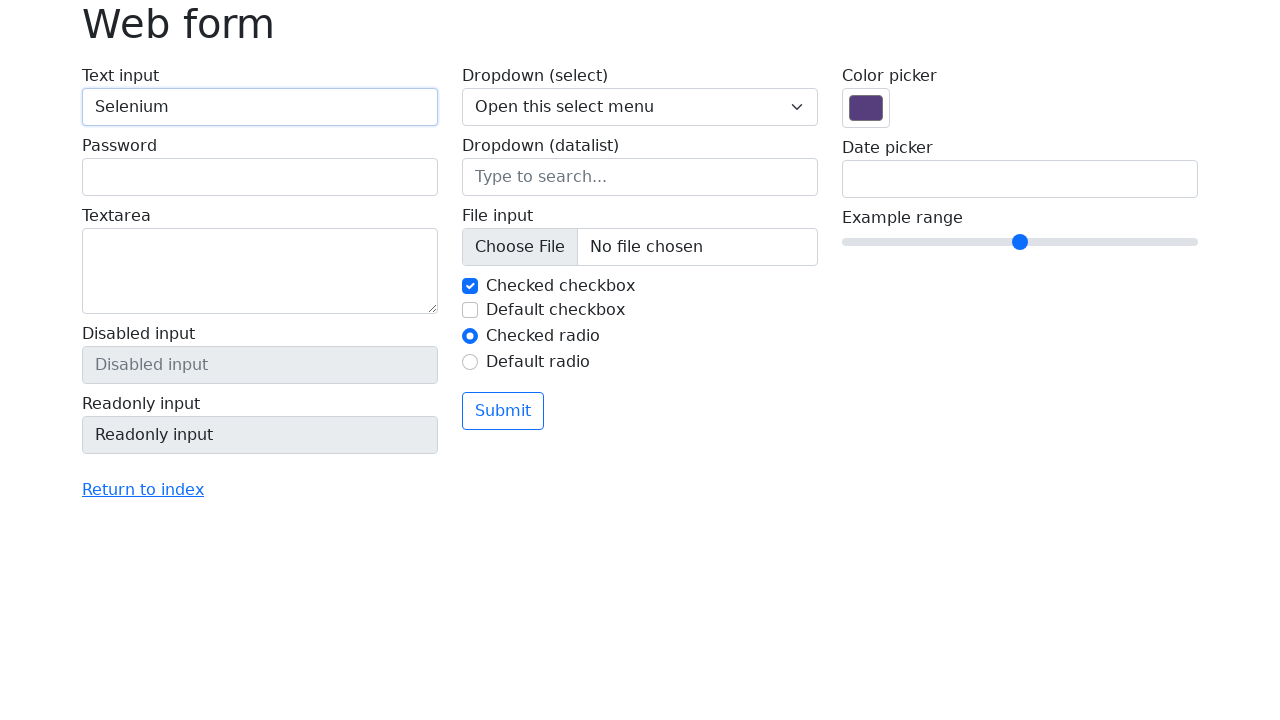

Clicked the submit button at (503, 411) on button
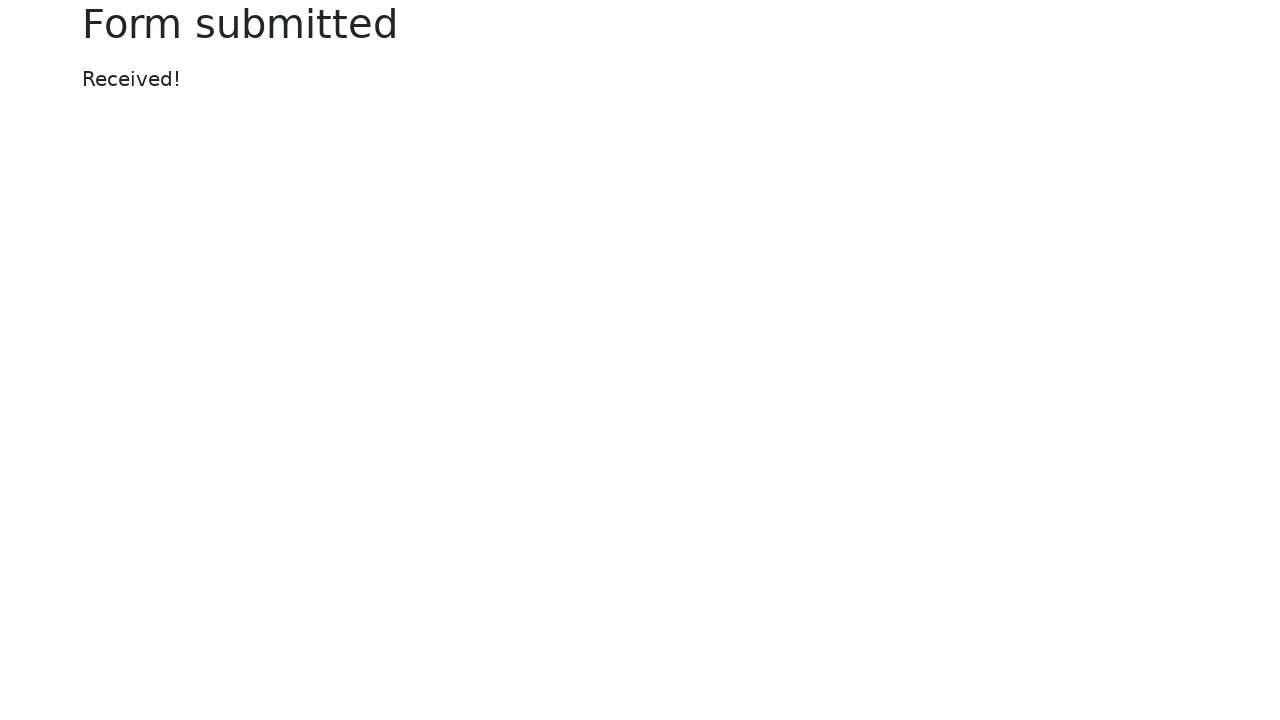

Success message appeared
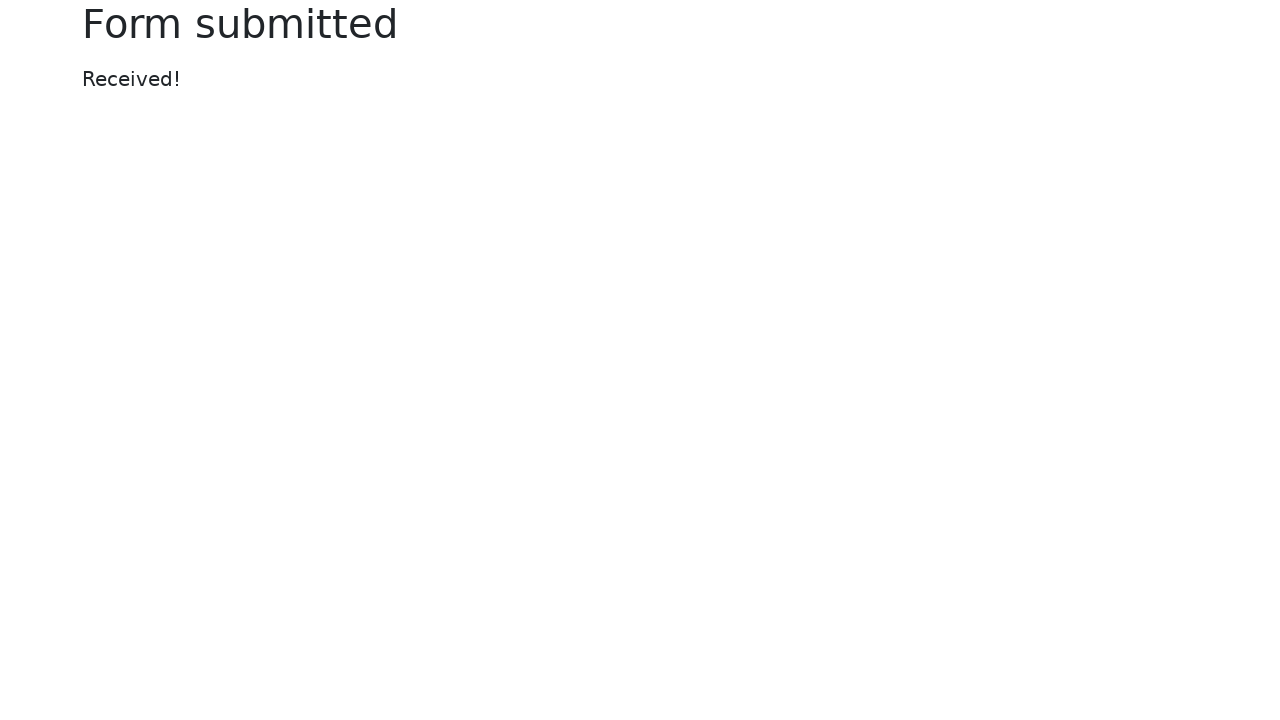

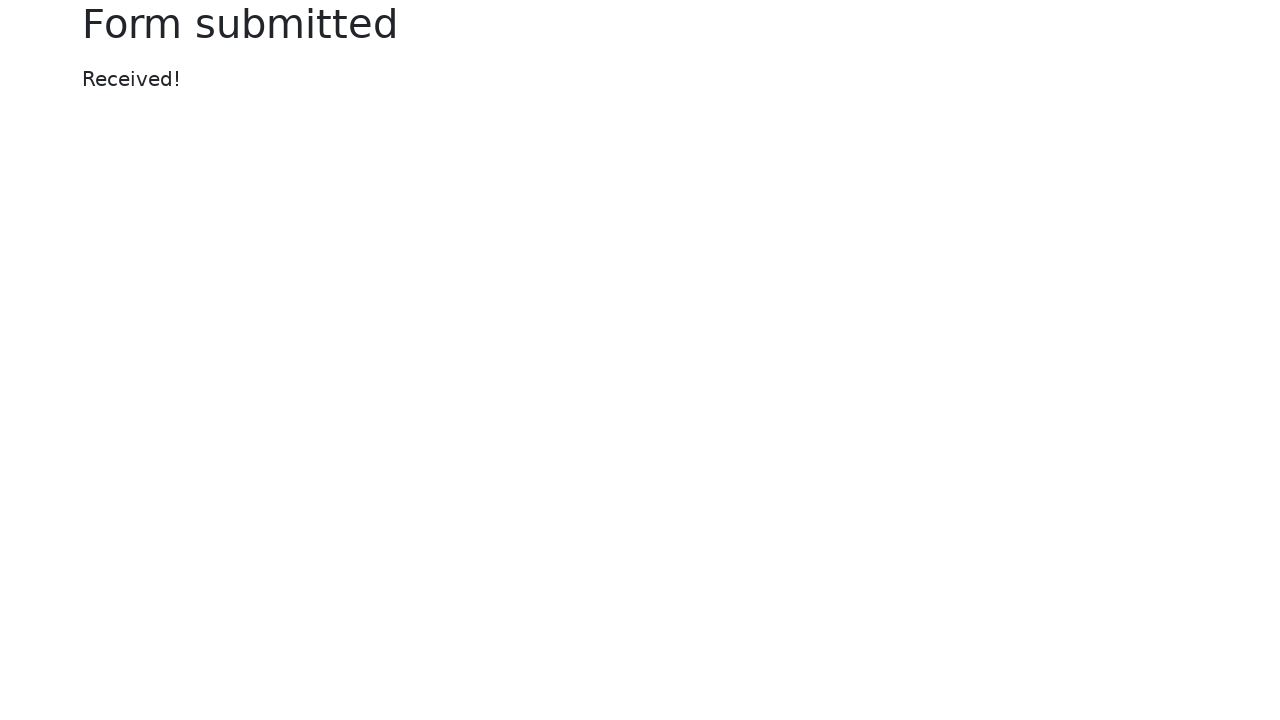